Navigates to JPL Space image gallery and clicks button to view full featured image

Starting URL: https://data-class-jpl-space.s3.amazonaws.com/JPL_Space/index.html

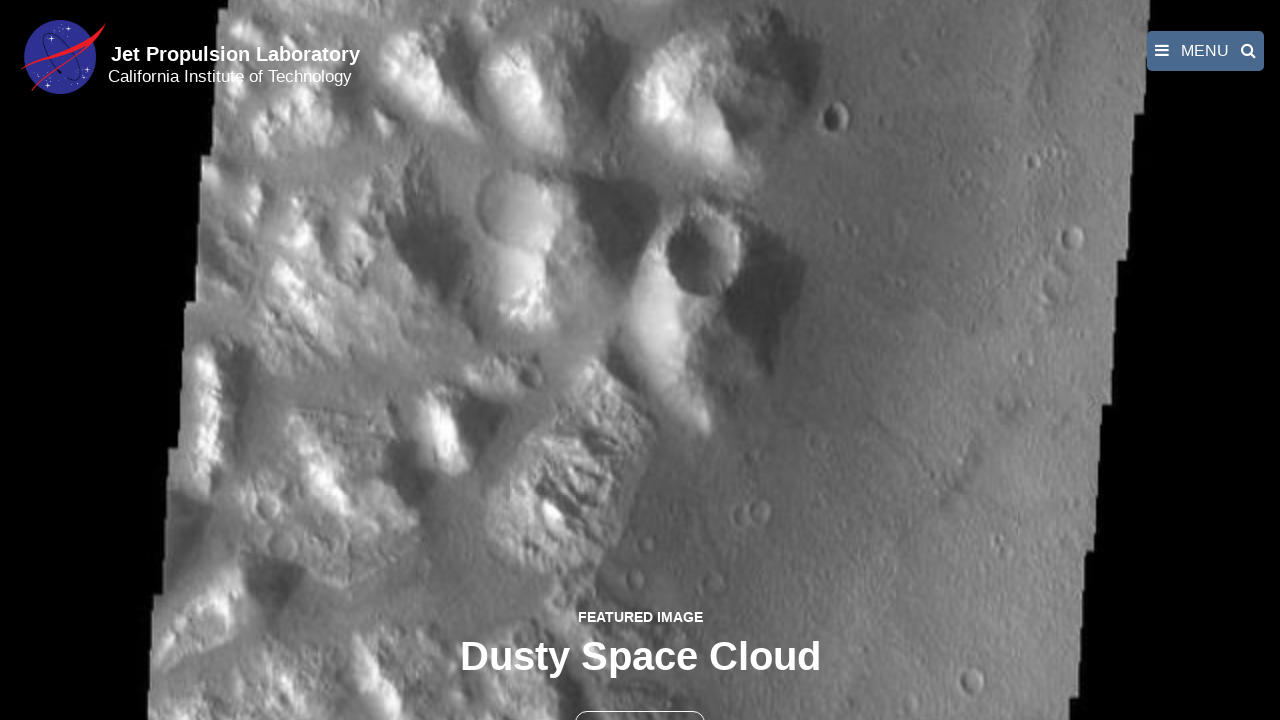

Navigated to JPL Space image gallery
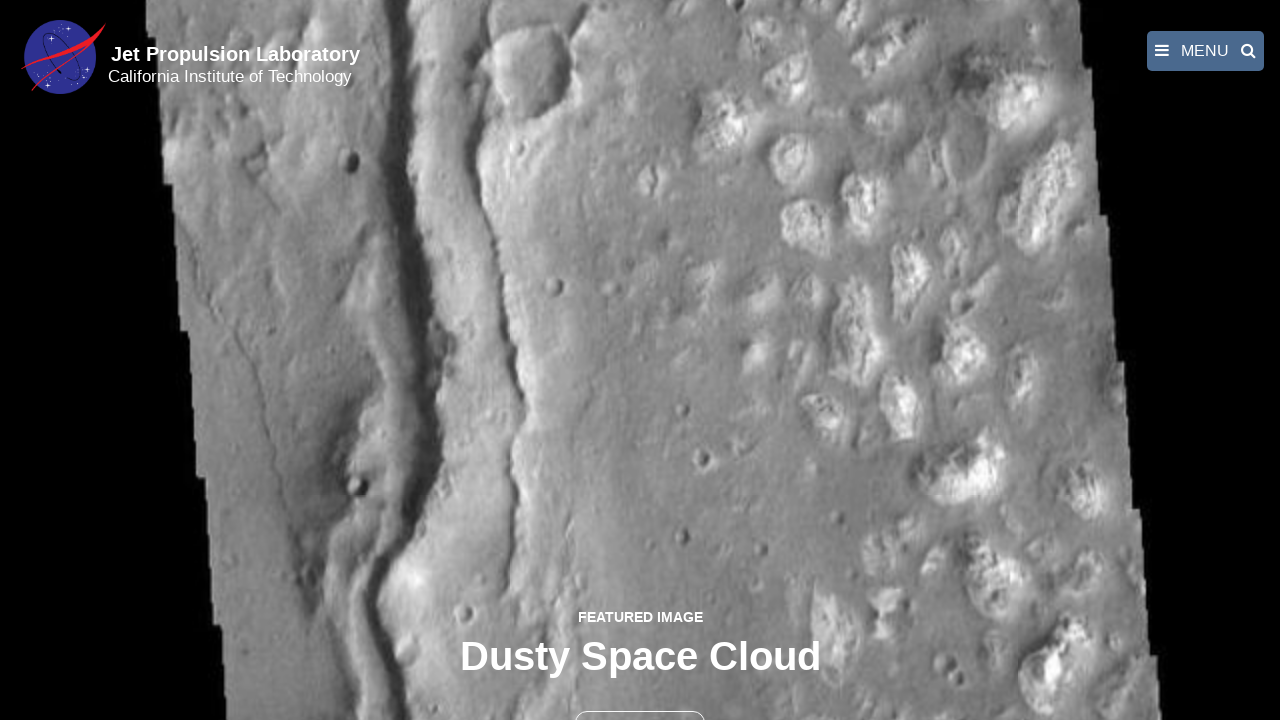

Clicked button to view full featured image at (640, 699) on button >> nth=1
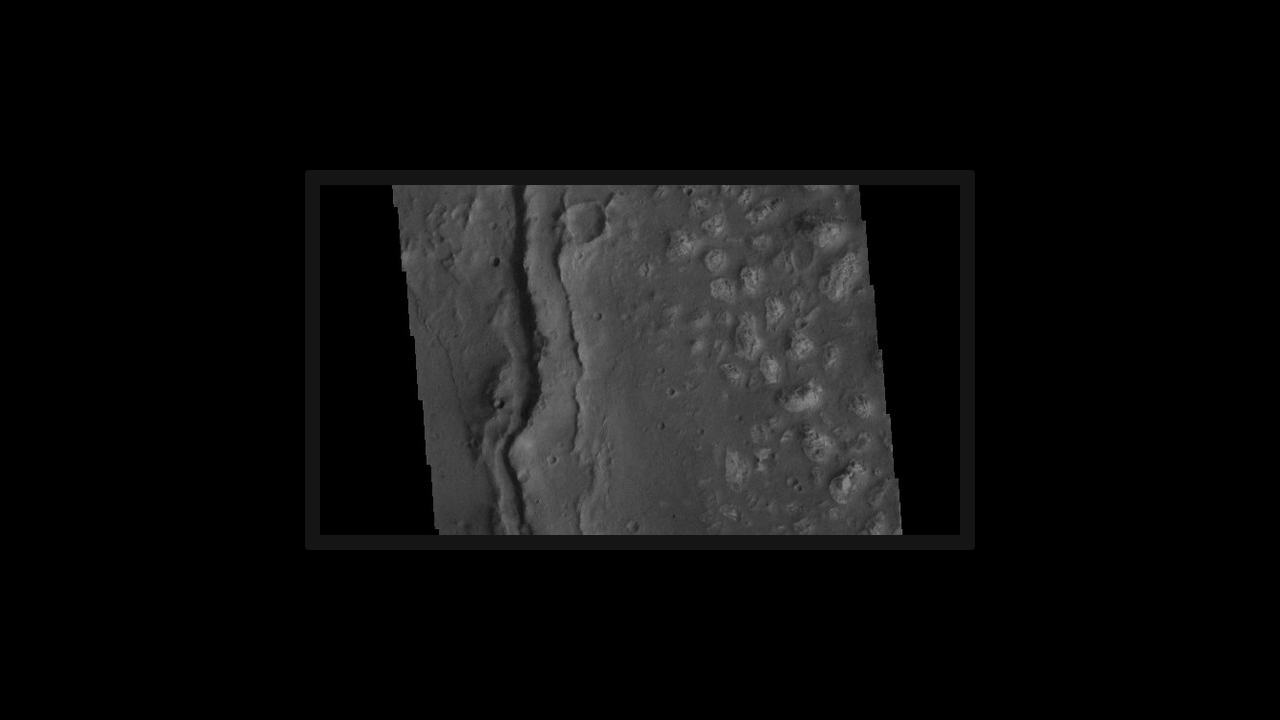

Full featured image loaded in fancybox
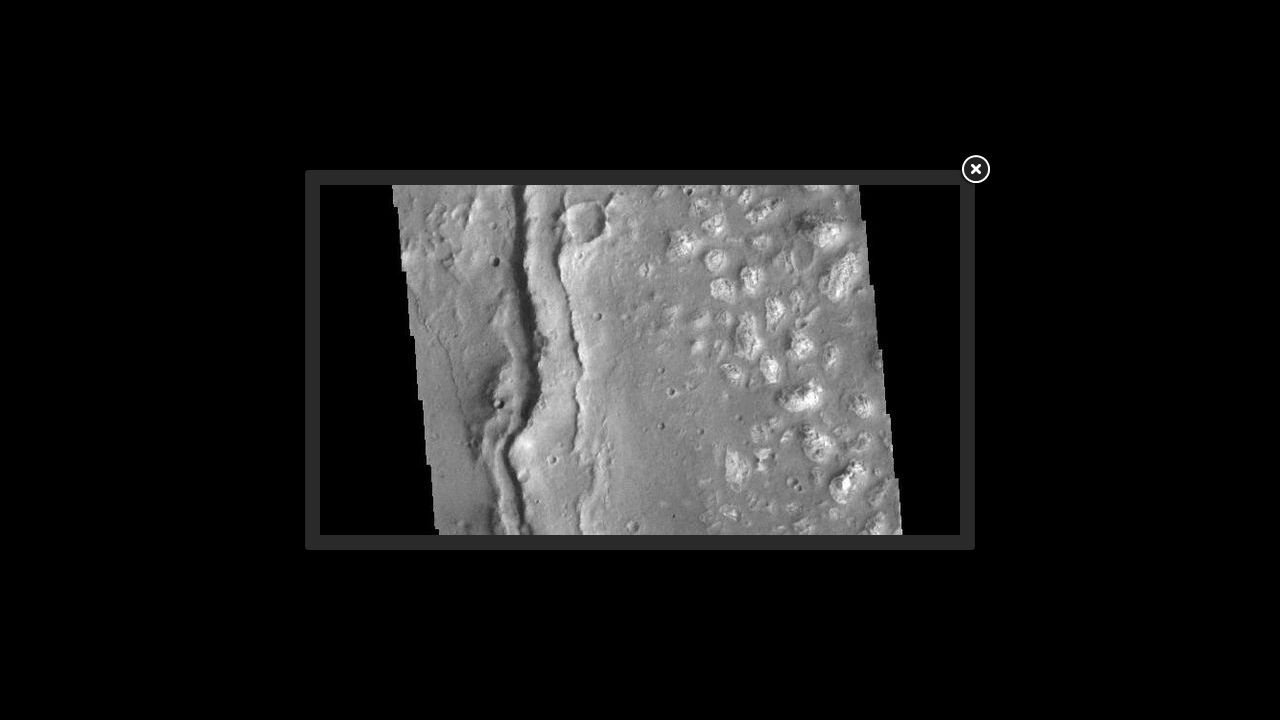

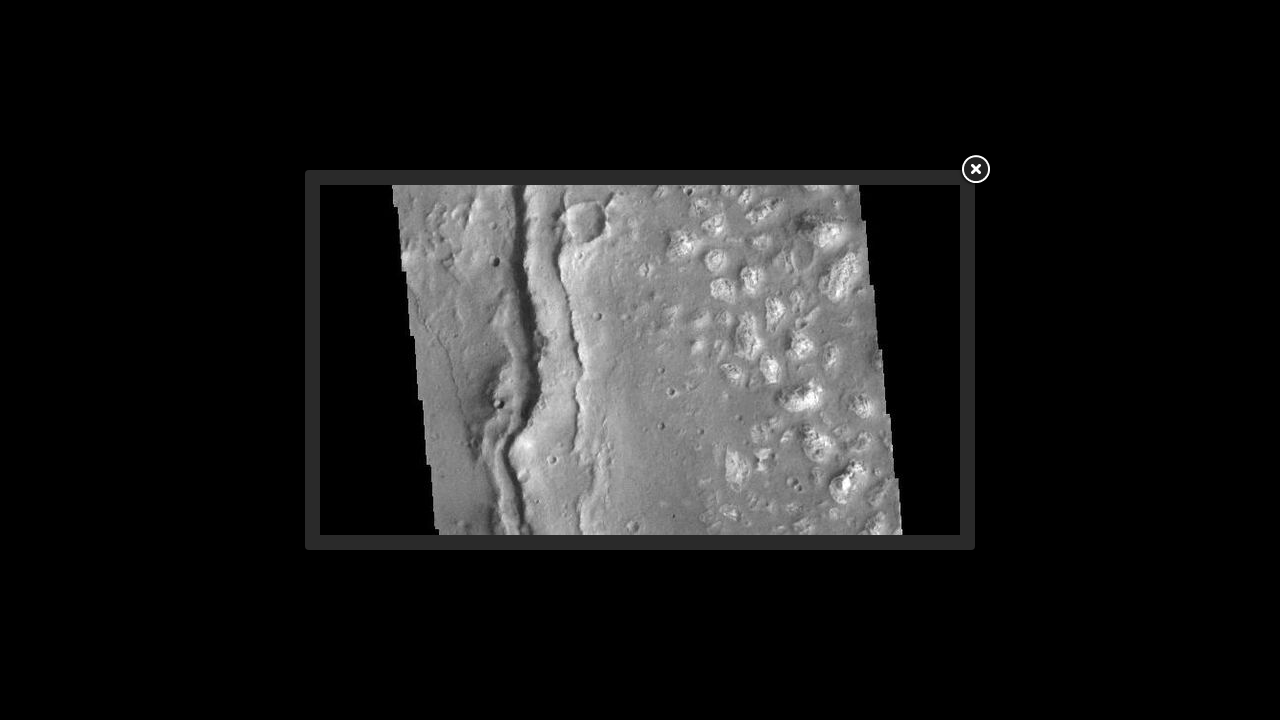